Tests form input fields, radio buttons, and checkboxes on a practice form

Starting URL: https://demoqa.com/automation-practice-form

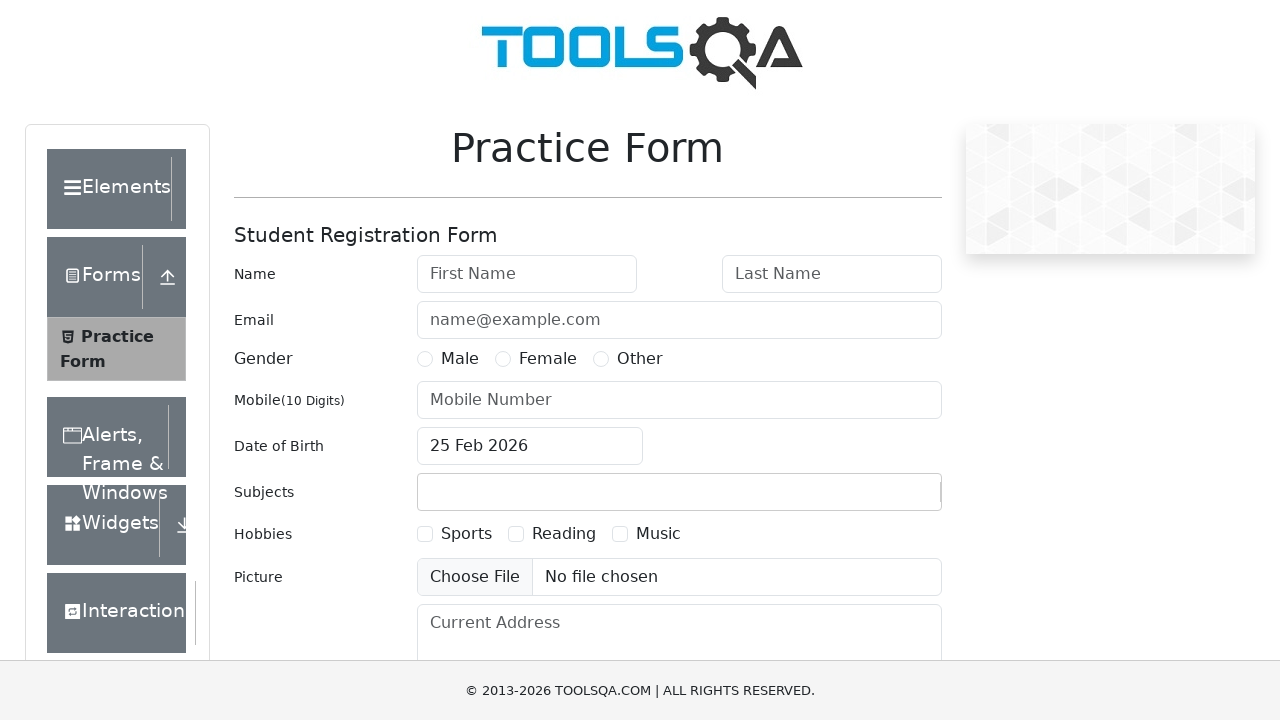

Filled first name field with 'John' on input#firstName
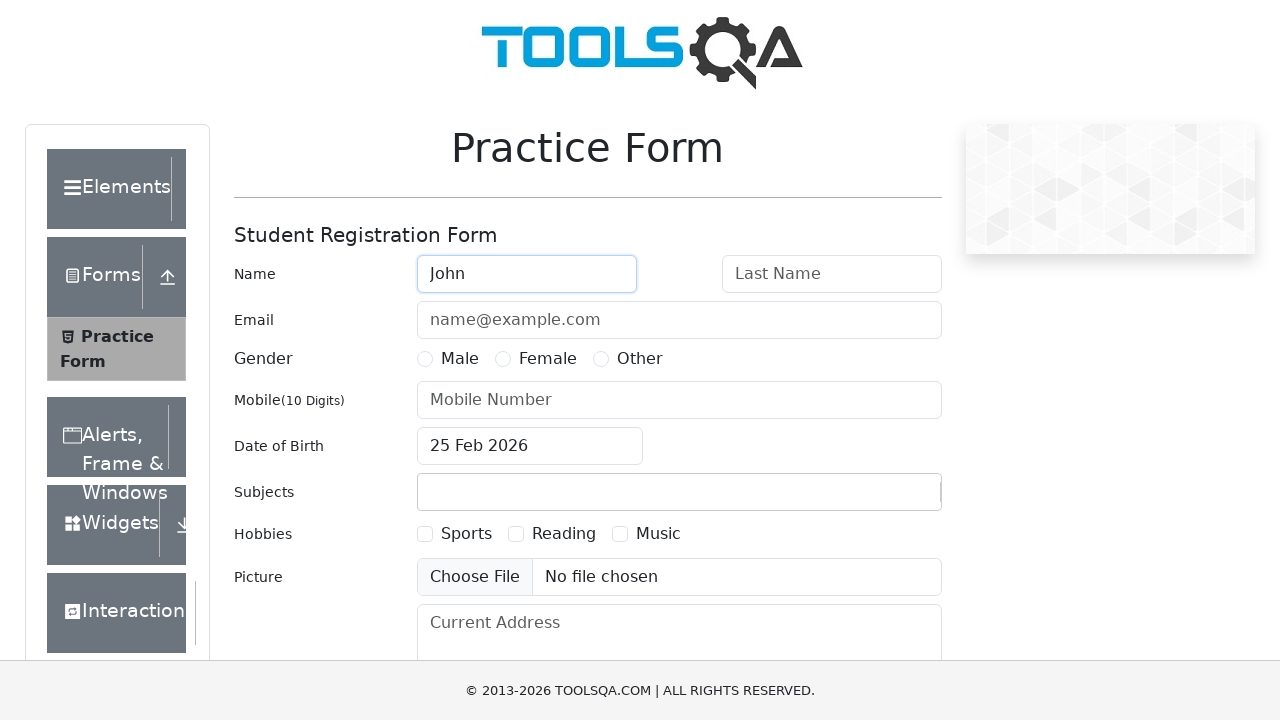

Filled last name field with 'Doe' on input#lastName
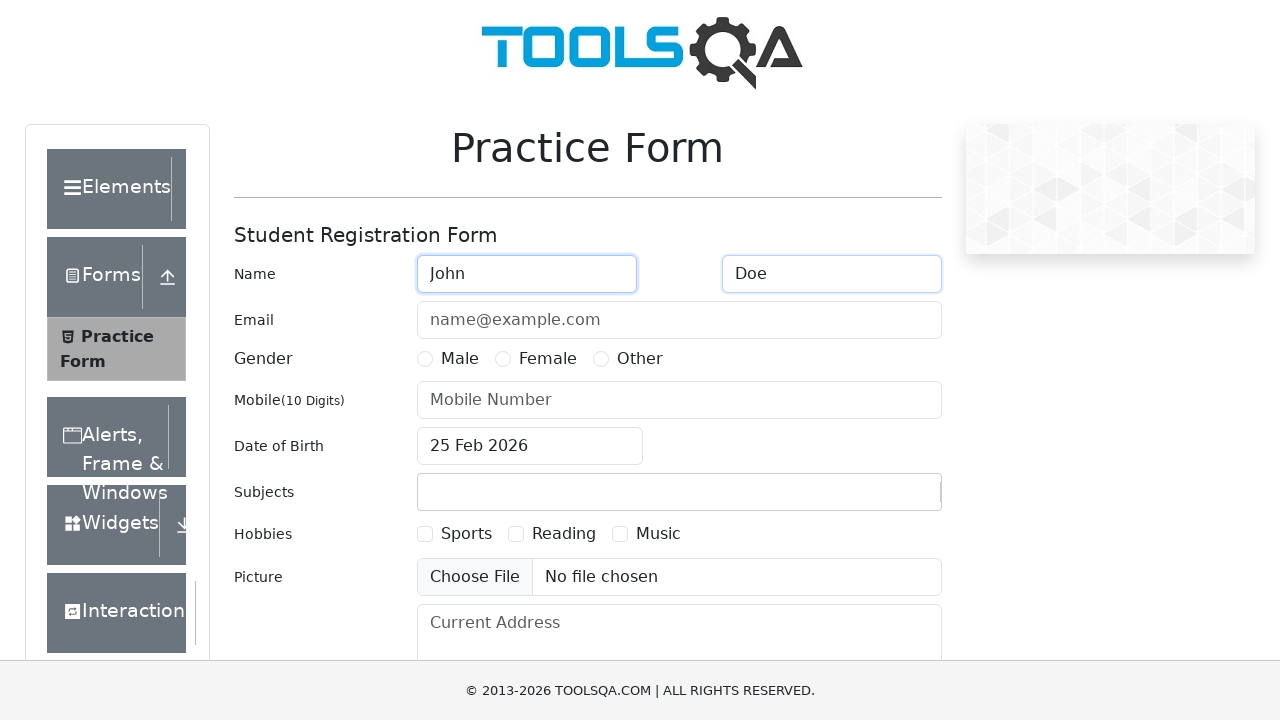

Selected Male radio button at (460, 359) on label:has-text("Male")
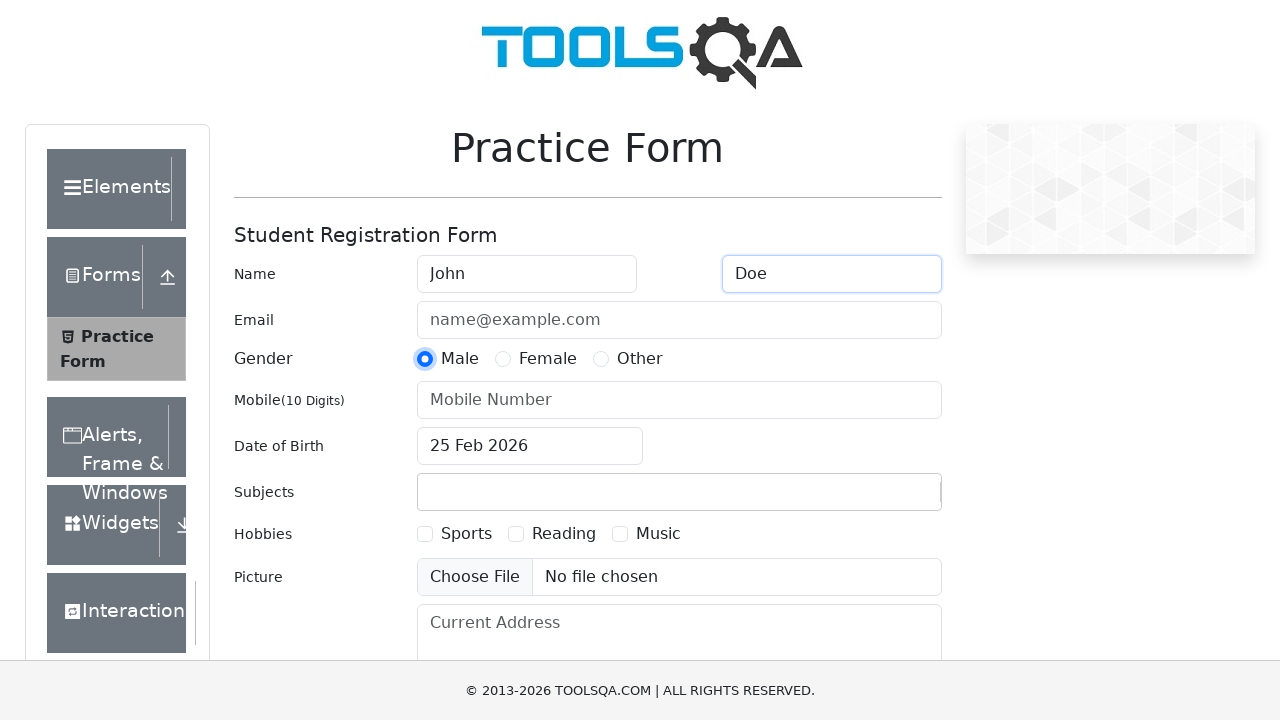

Checked Sports hobby checkbox at (466, 534) on label:has-text("Sports")
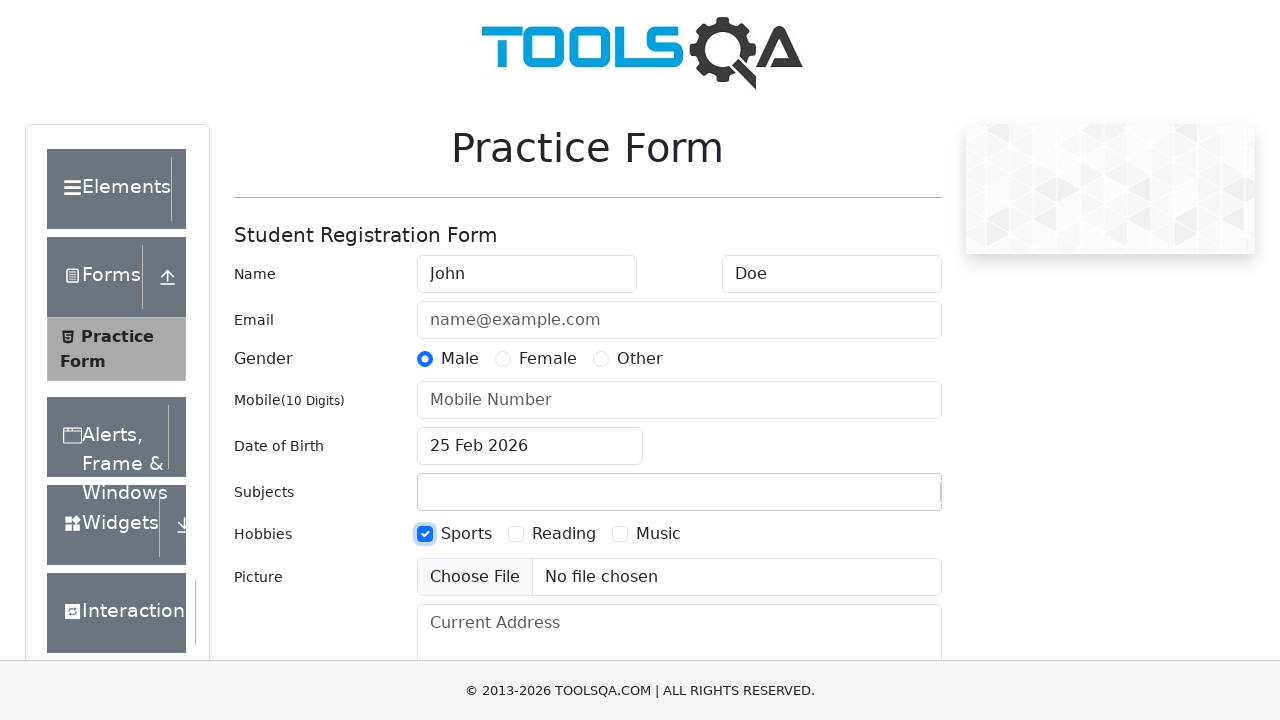

Unchecked Sports hobby checkbox at (466, 534) on label:has-text("Sports")
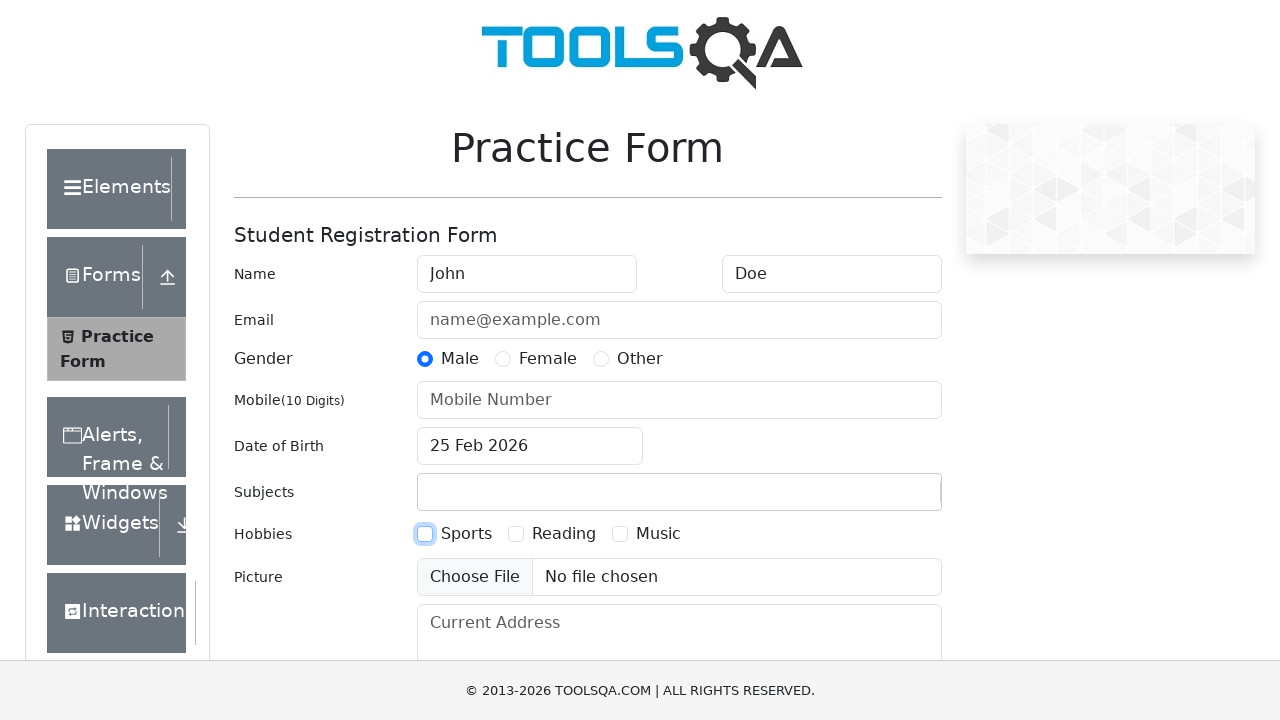

Checked Reading hobby checkbox at (564, 534) on label:has-text("Reading")
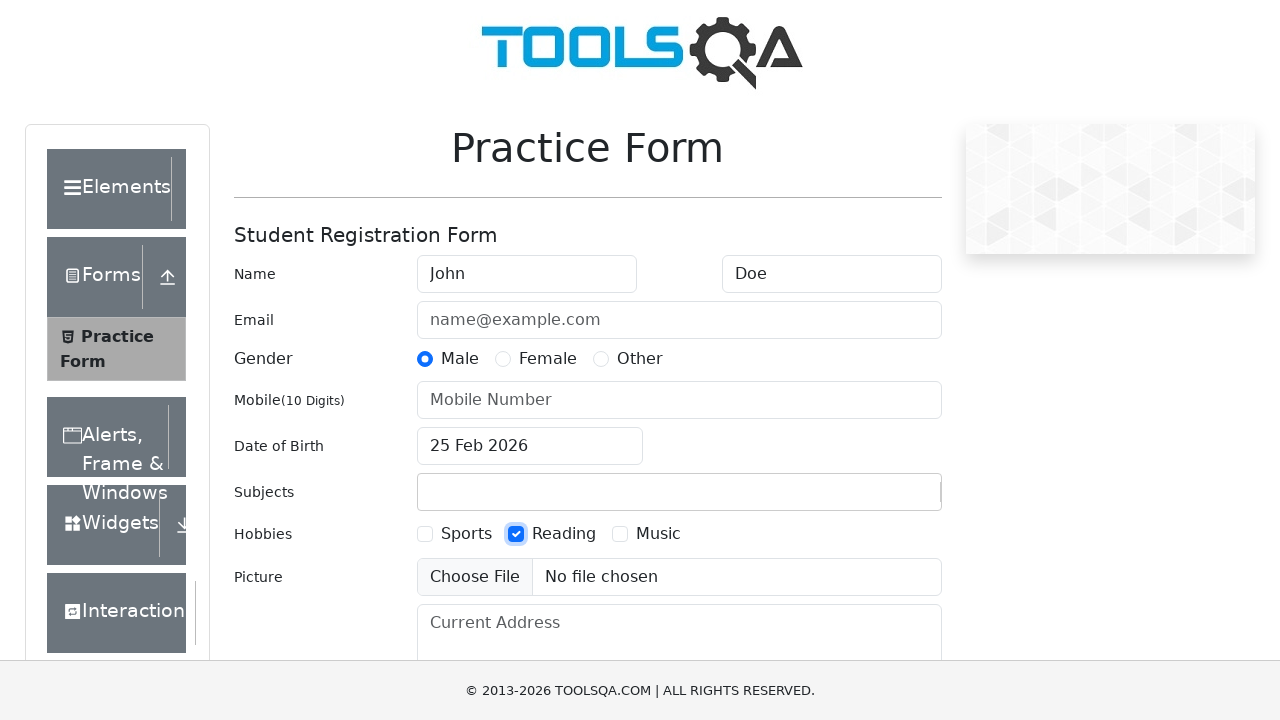

Checked Music hobby checkbox at (658, 534) on label:has-text("Music")
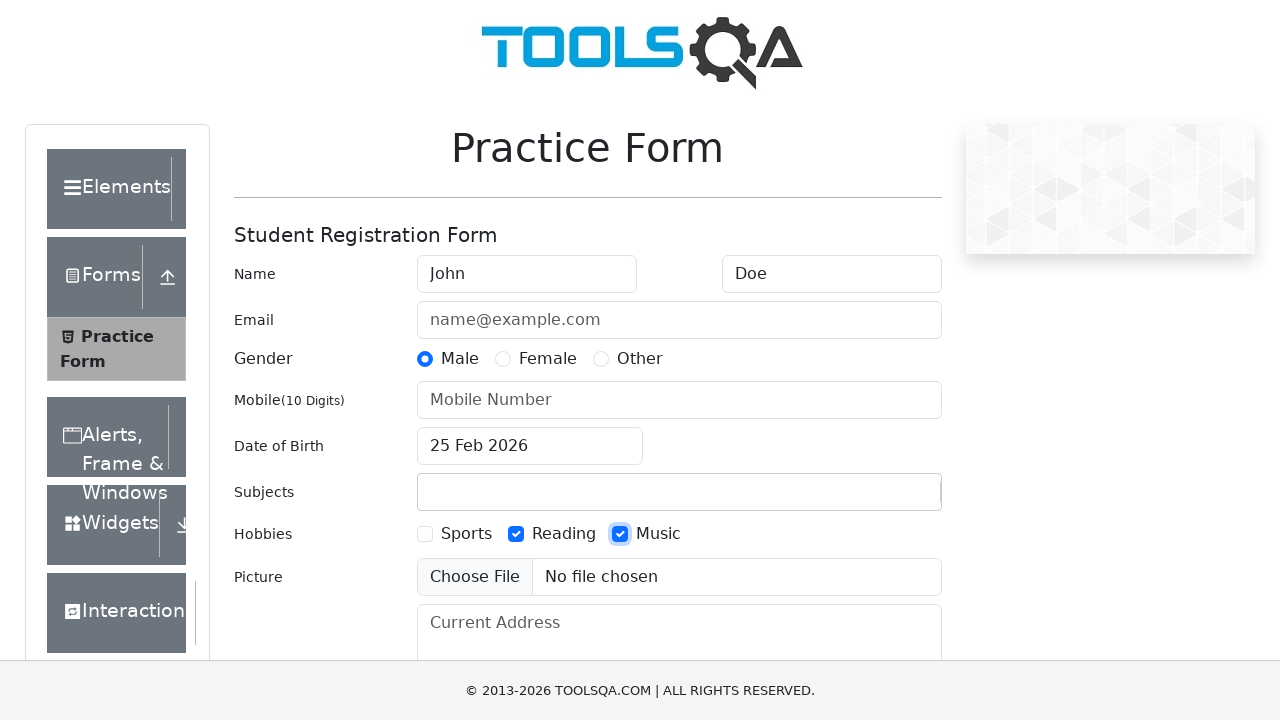

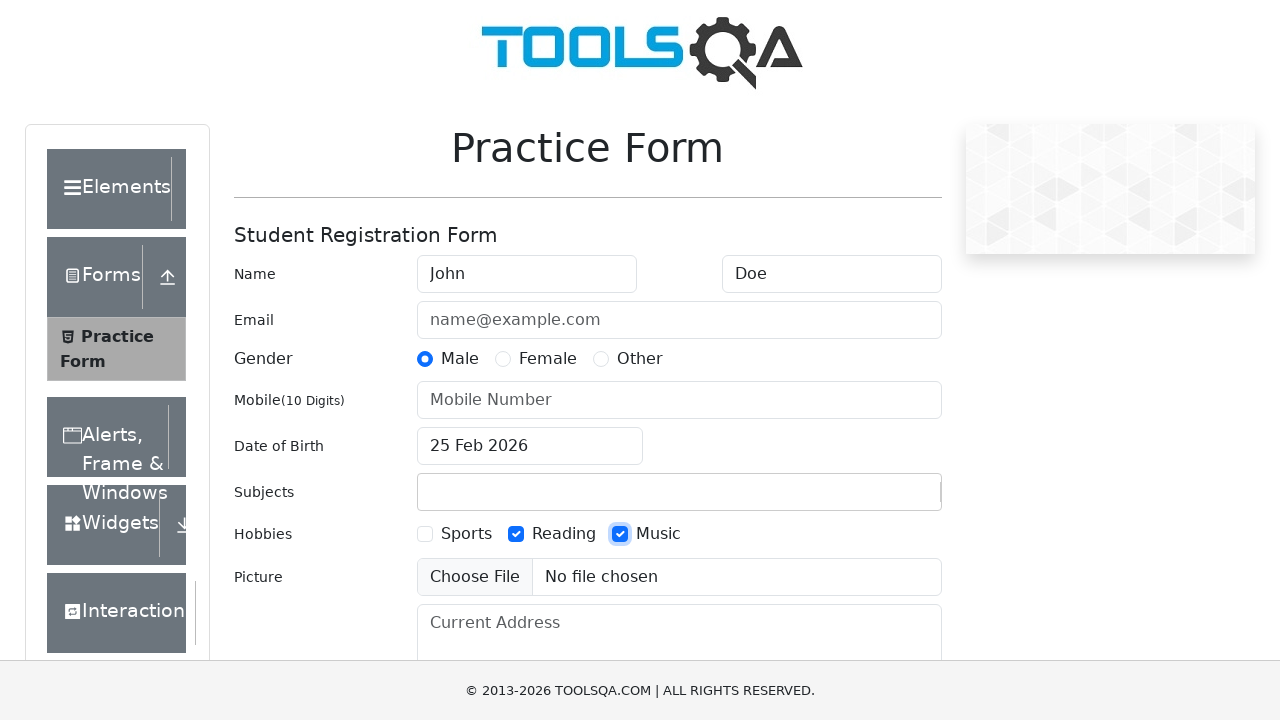